Tests basic text input functionality by clicking on a greeting textbox, filling it with "hello", and verifying the success message appears

Starting URL: https://interaction-playground.pages.dev/forms

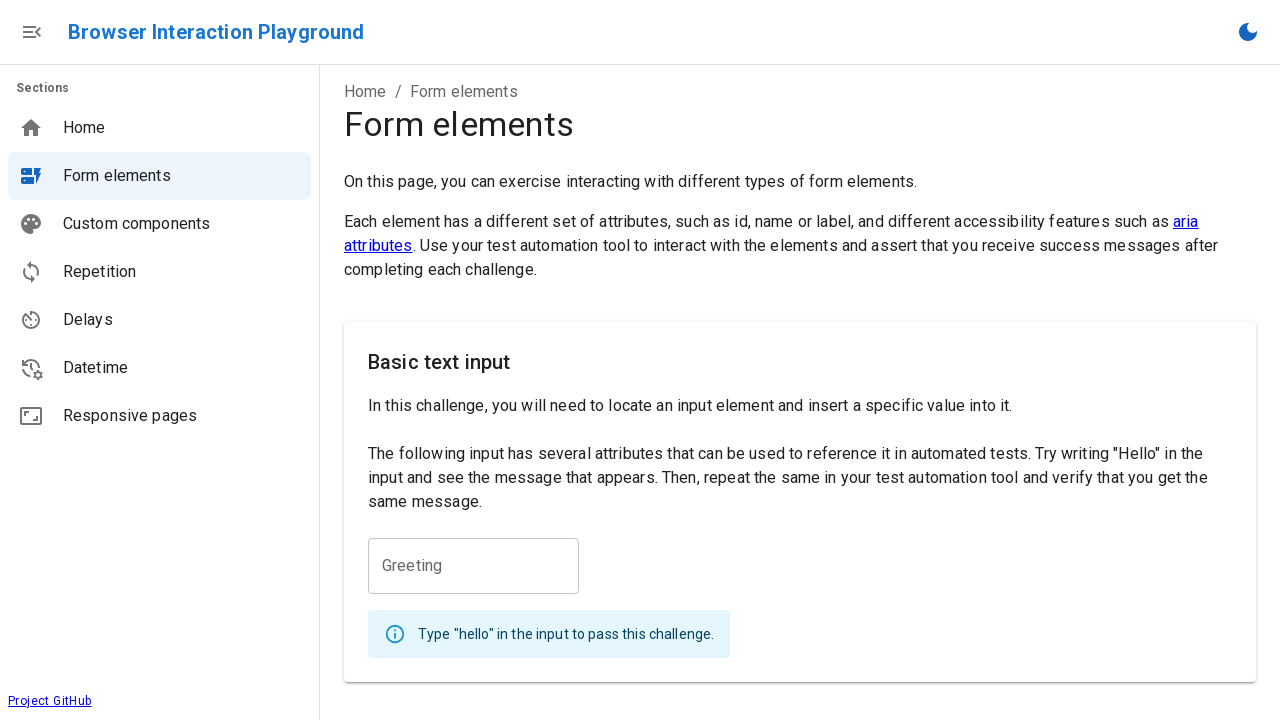

Clicked on the greeting textbox at (474, 566) on internal:role=textbox[name="Greeting"i]
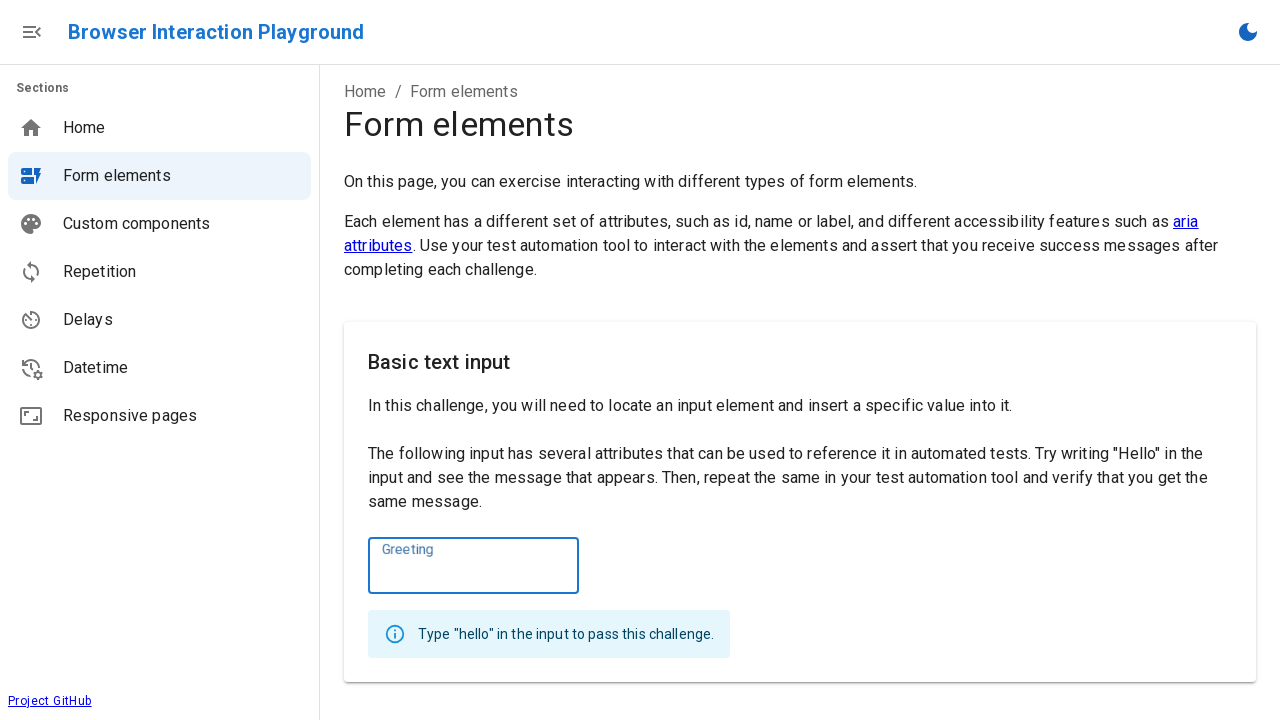

Filled greeting textbox with 'hello' on internal:role=textbox[name="Greeting"i]
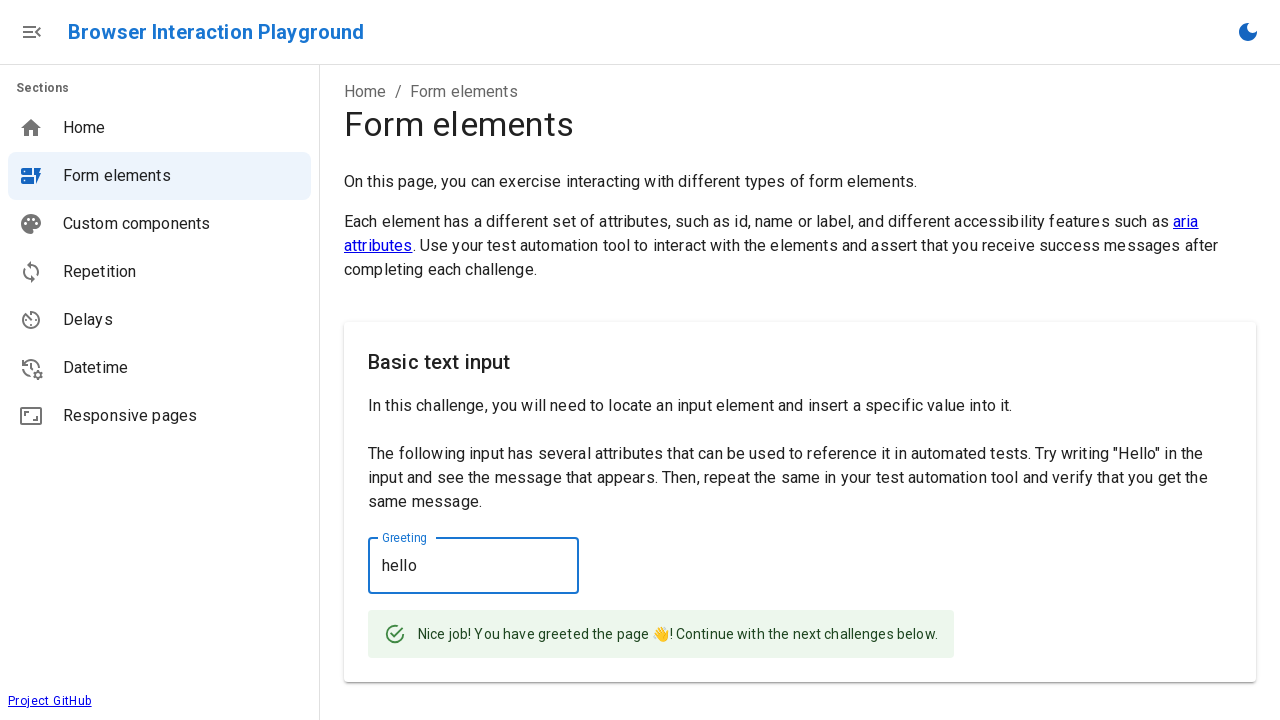

Verified success message appeared and clicked it at (678, 634) on internal:text="Nice job! You have greeted the page"i
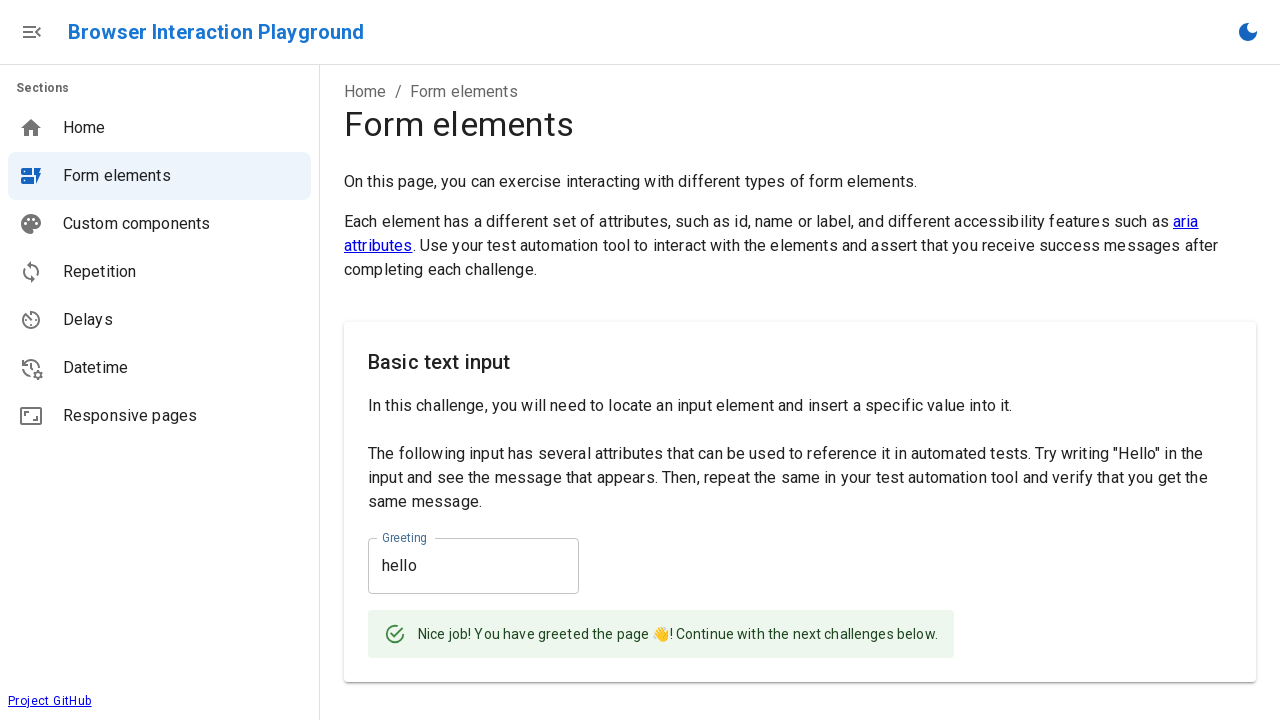

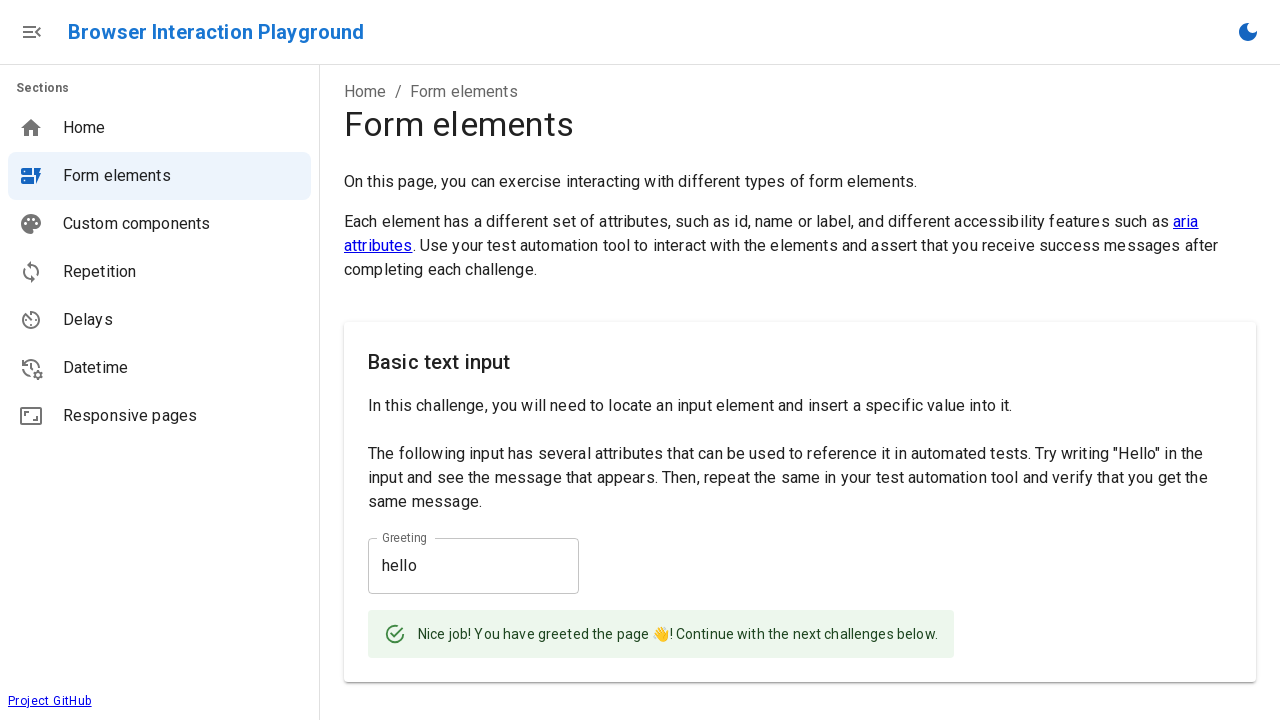